Tests dynamic dropdown functionality on a flight booking practice page by selecting origin city (Bangalore/BLR) and destination city (Chennai/MAA) from cascading dropdowns.

Starting URL: https://rahulshettyacademy.com/dropdownsPractise/

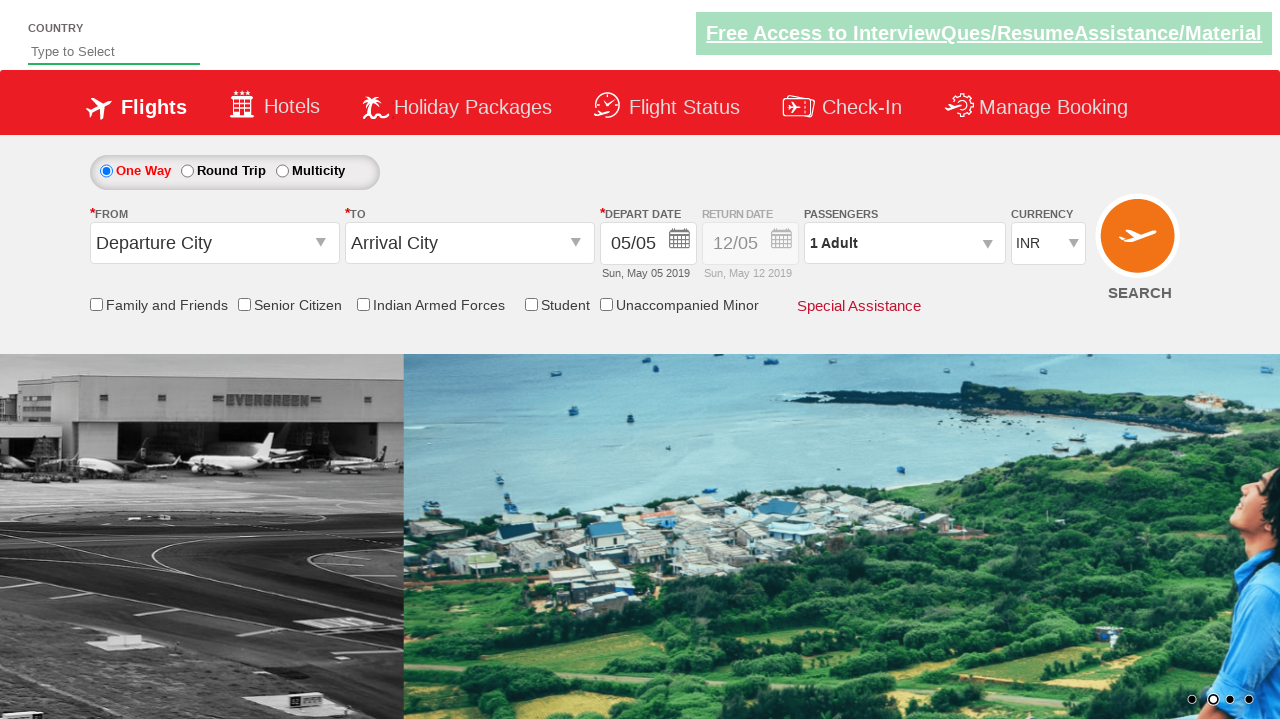

Clicked on origin station dropdown to open it at (214, 243) on #ctl00_mainContent_ddl_originStation1_CTXT
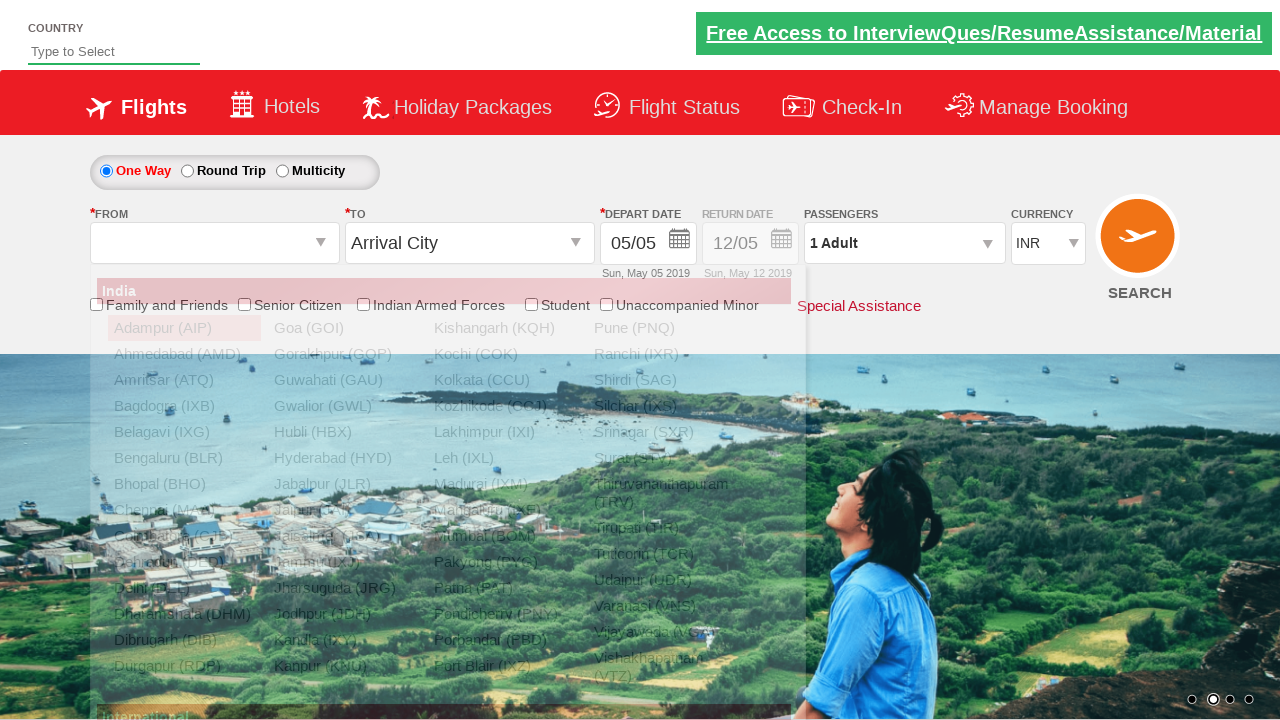

Selected Bangalore (BLR) as origin city at (184, 458) on a[value='BLR']
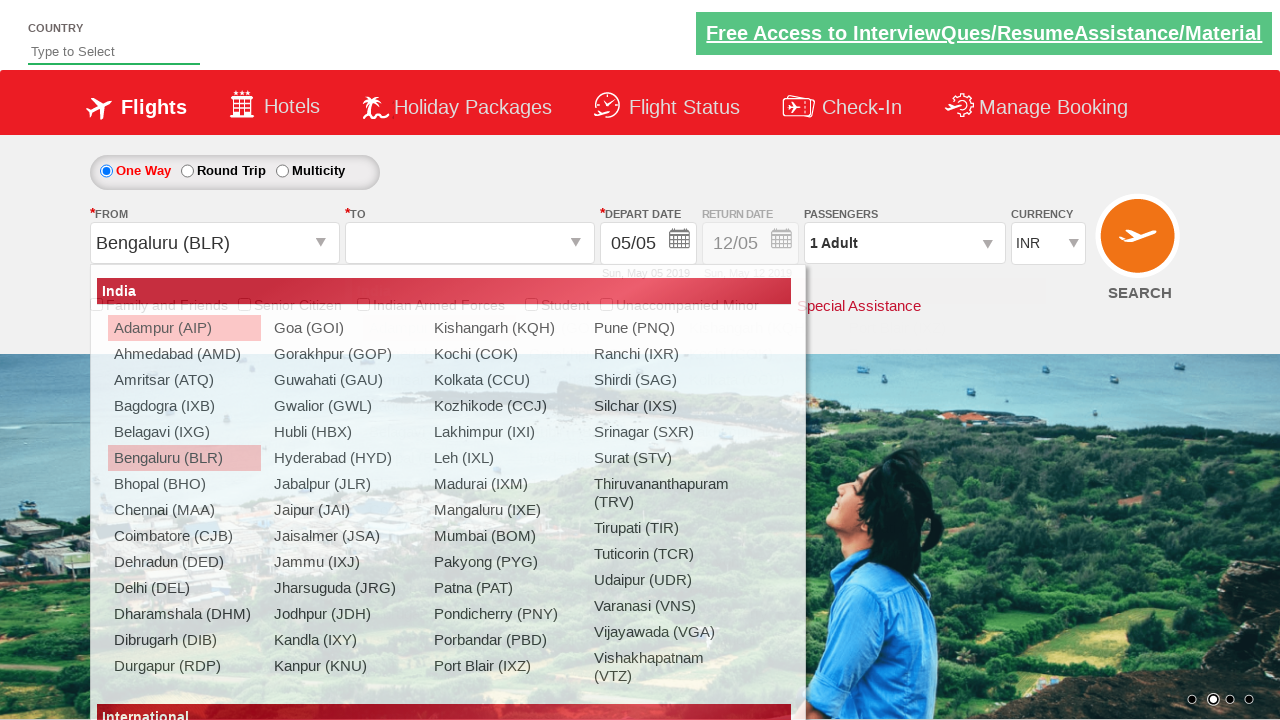

Waited for destination dropdown to be ready after origin selection
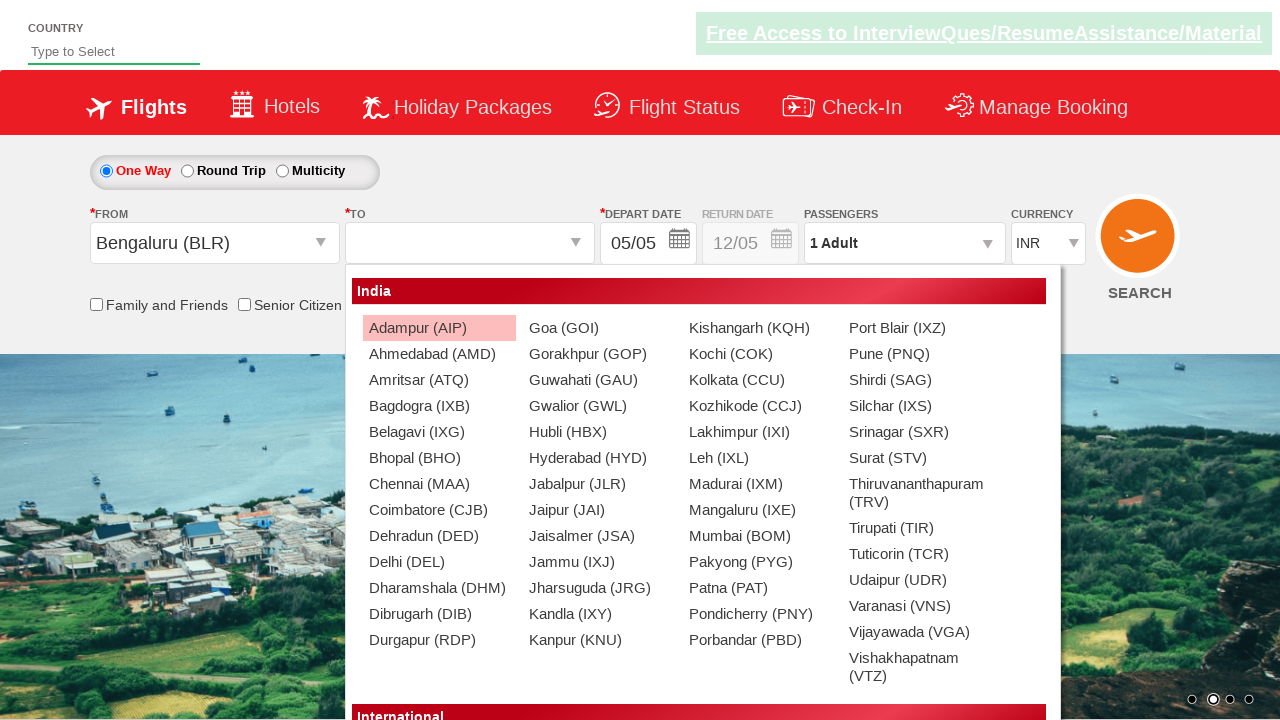

Selected Chennai (MAA) as destination city at (439, 484) on xpath=//div[@id='ctl00_mainContent_ddl_destinationStation1_CTNR']//a[@value='MAA
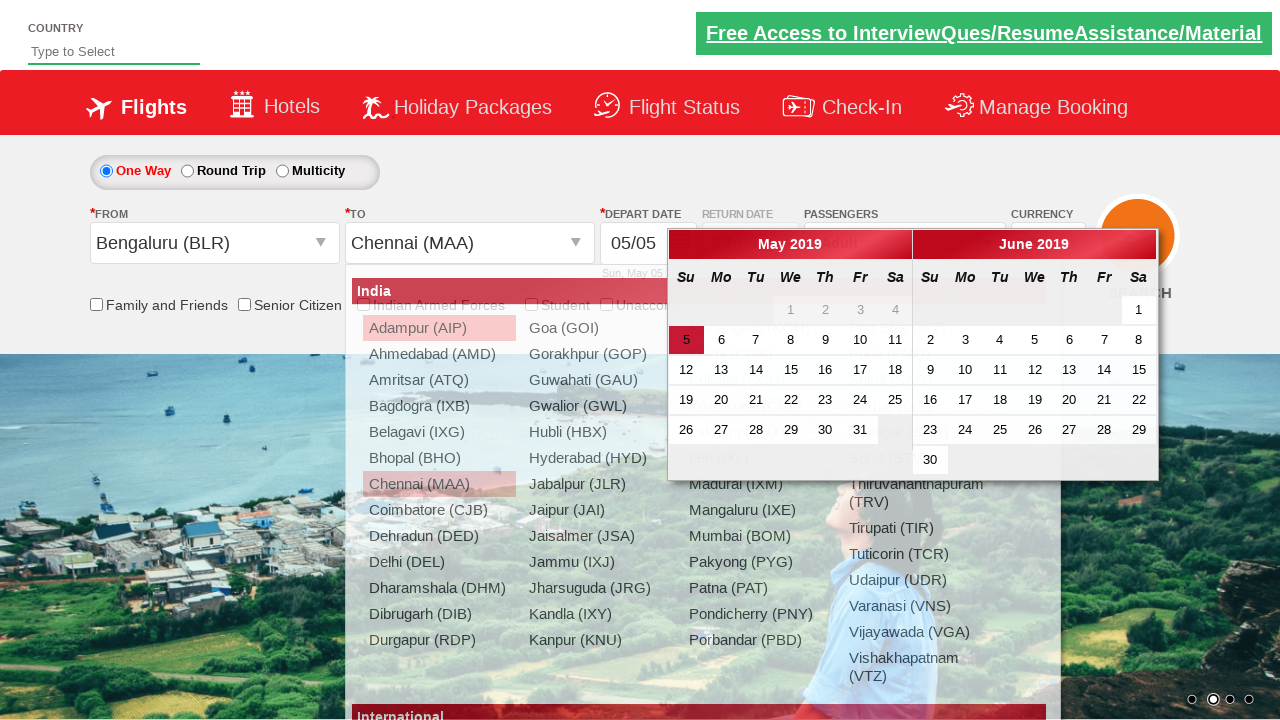

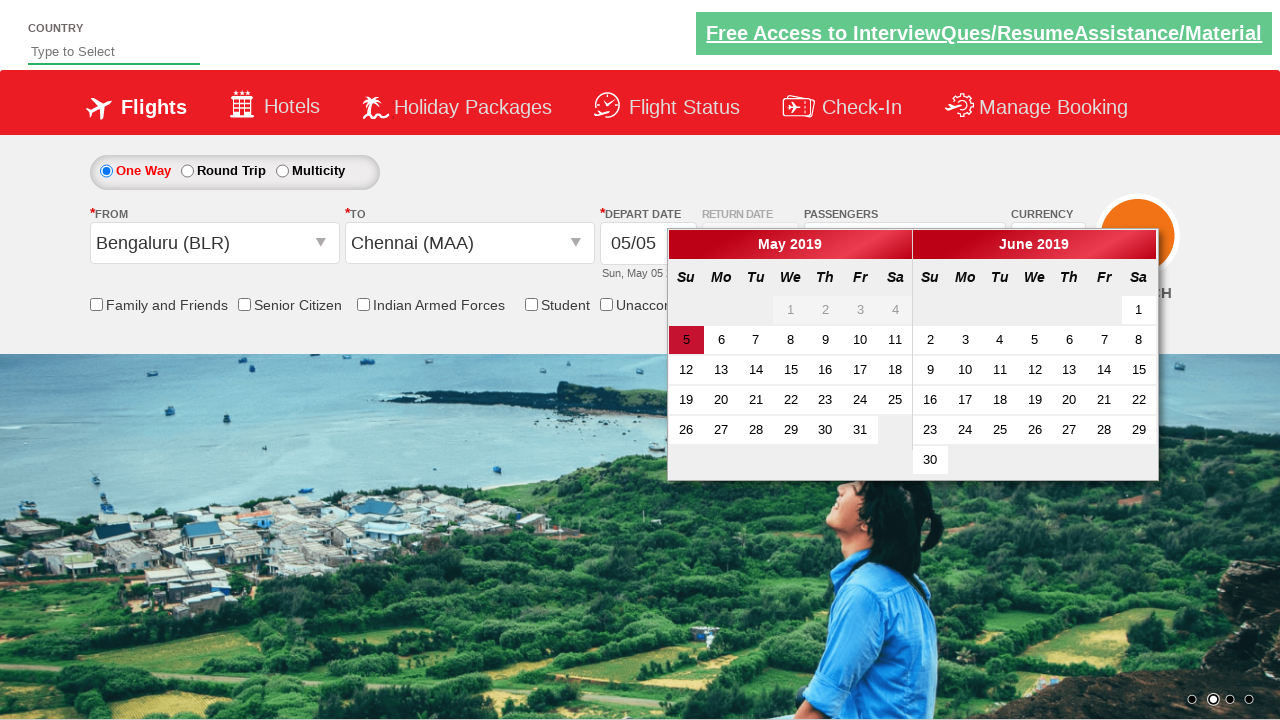